Tests drag and drop functionality by dragging an element and dropping it onto a target element within an iframe on jQueryUI demo page

Starting URL: https://jqueryui.com/droppable/

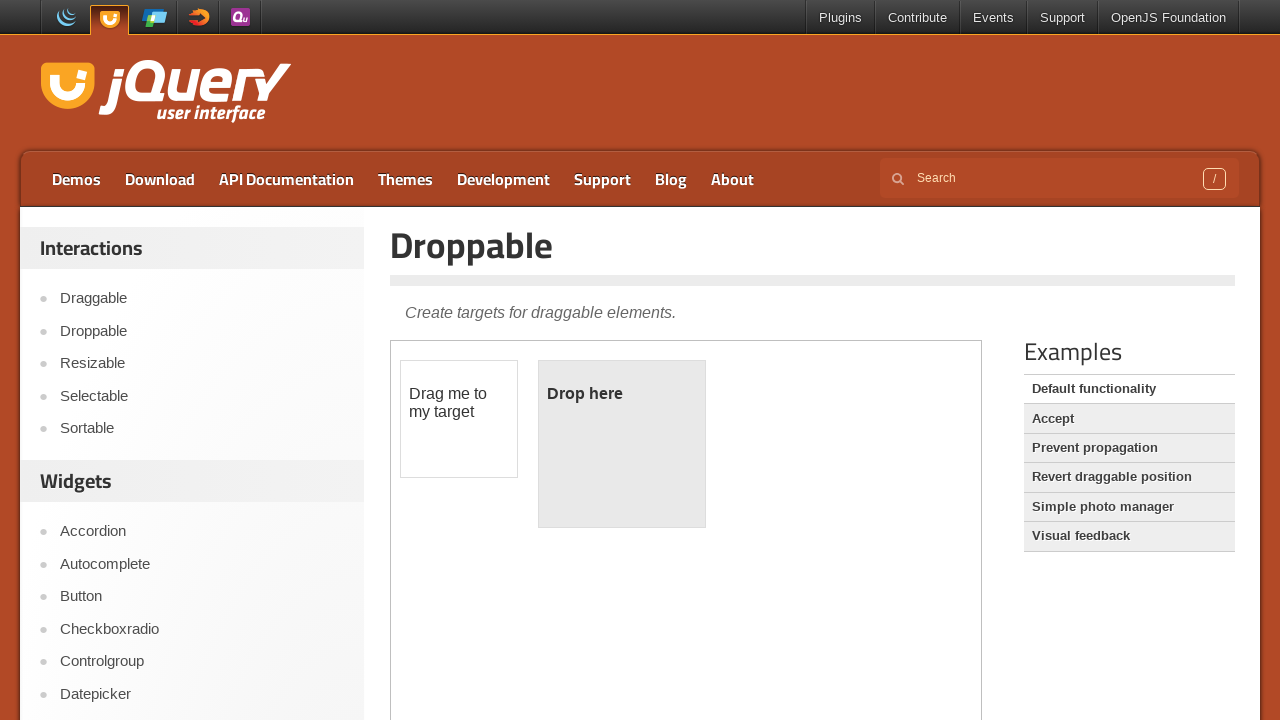

Located and switched to the iframe containing drag and drop elements
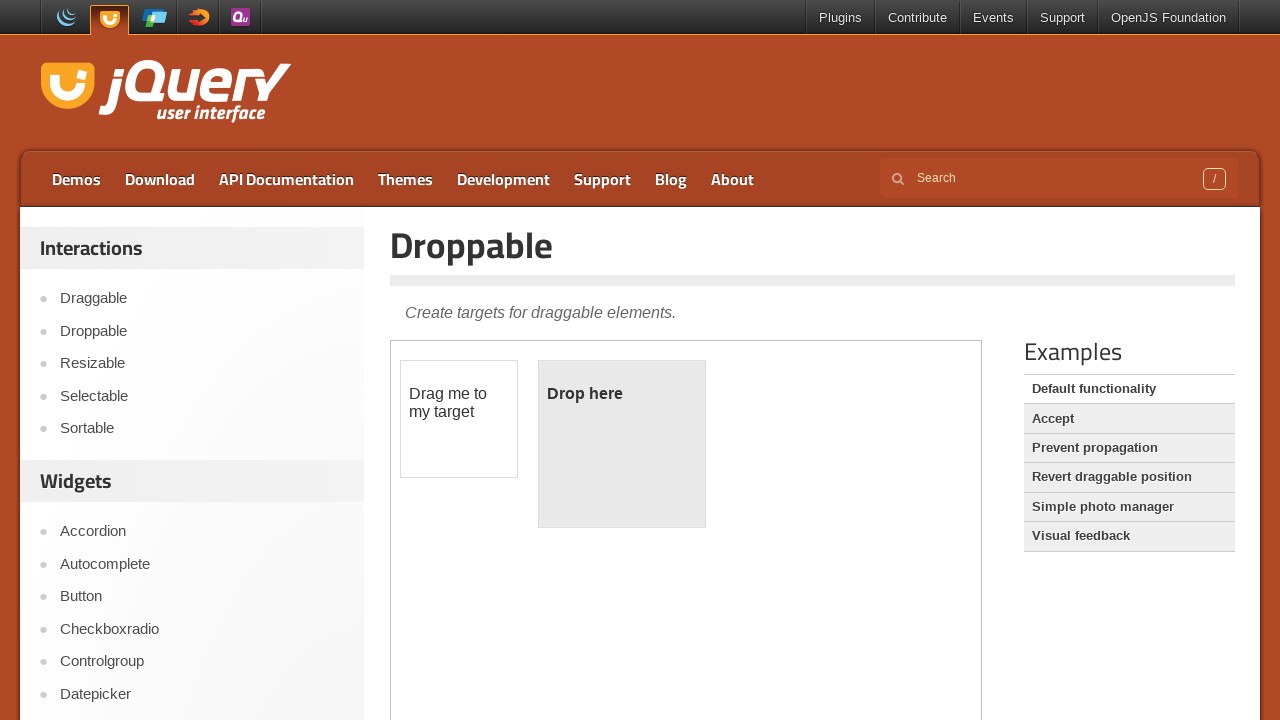

Located the draggable element (#draggable) in the iframe
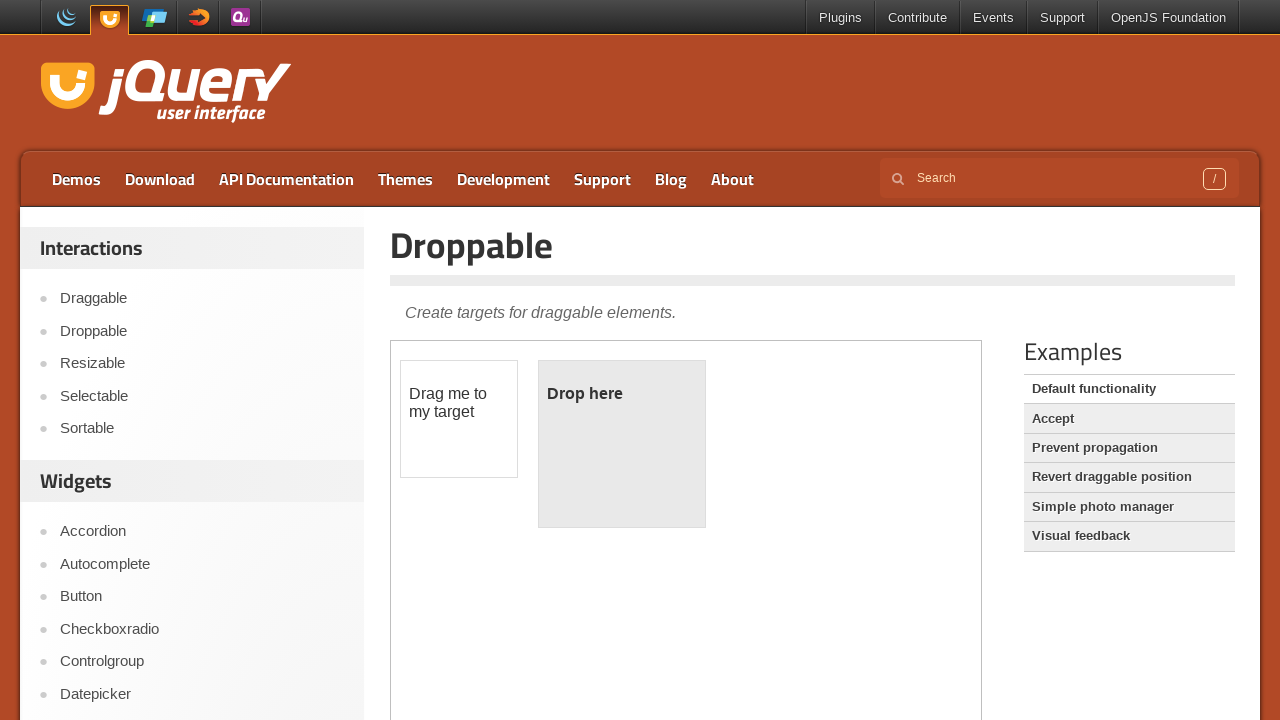

Located the droppable target element (#droppable) in the iframe
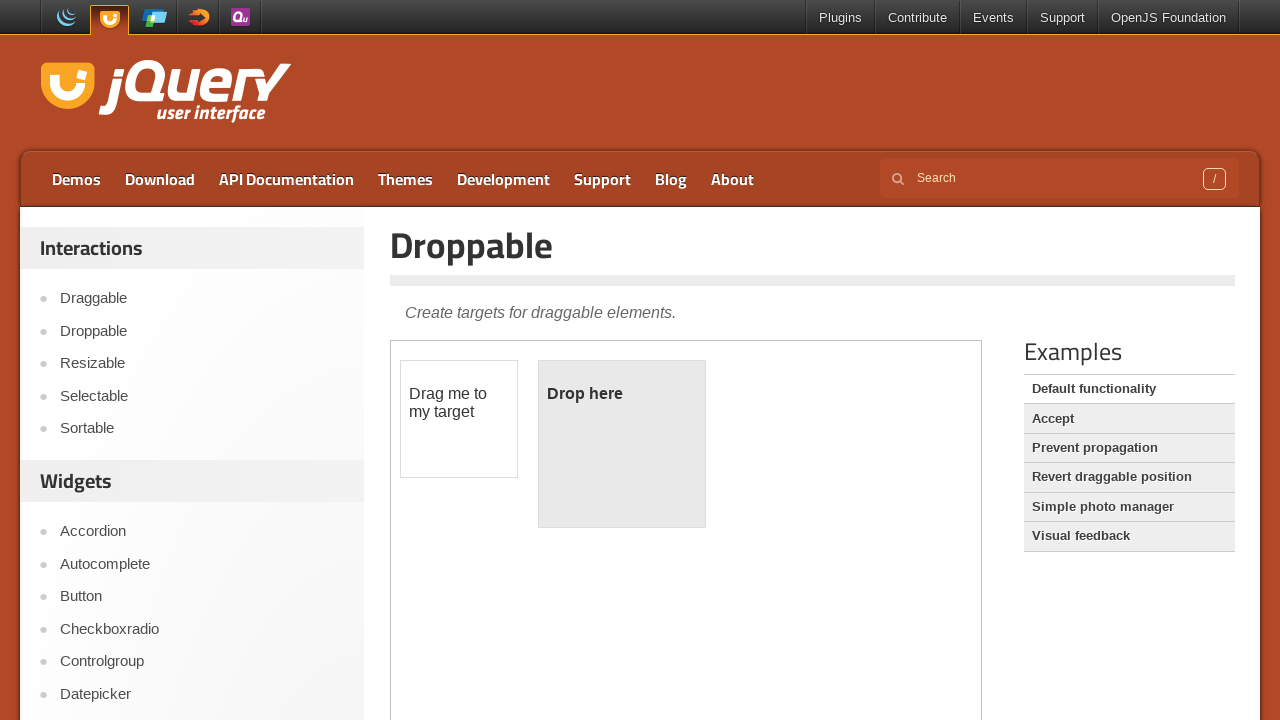

Dragged the draggable element onto the droppable target element at (622, 444)
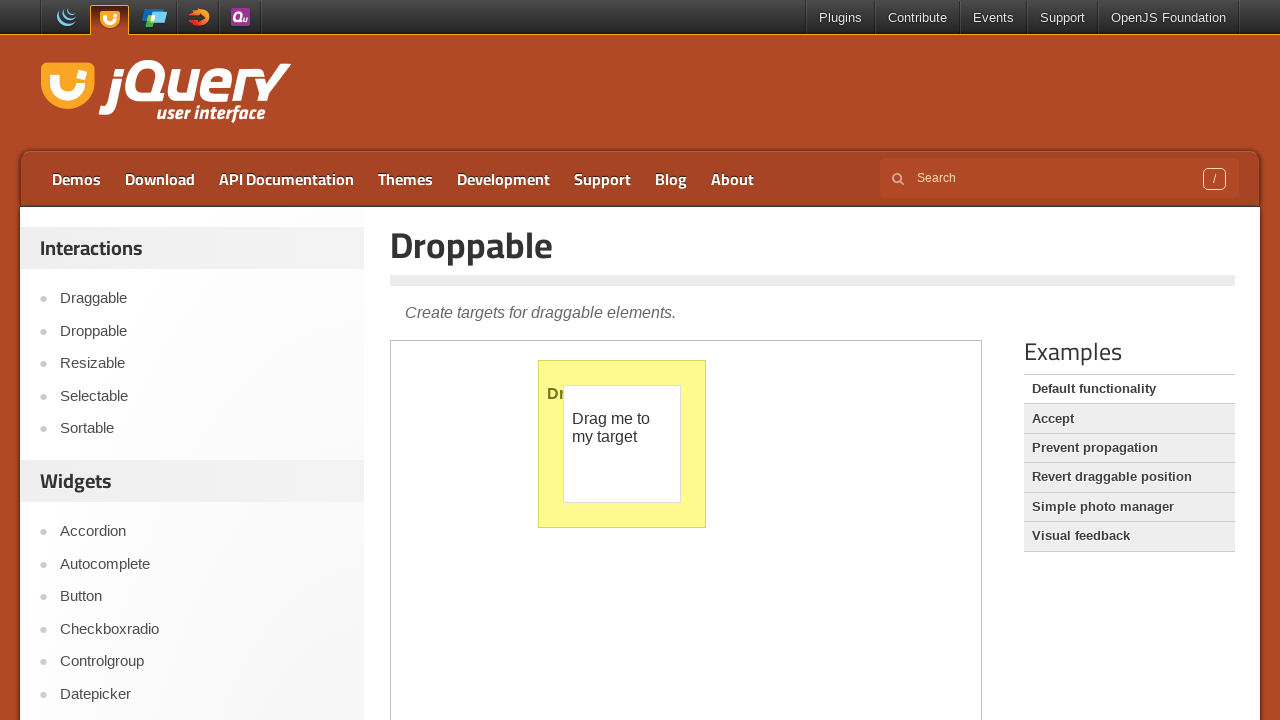

Waited 2 seconds to observe the drag and drop result
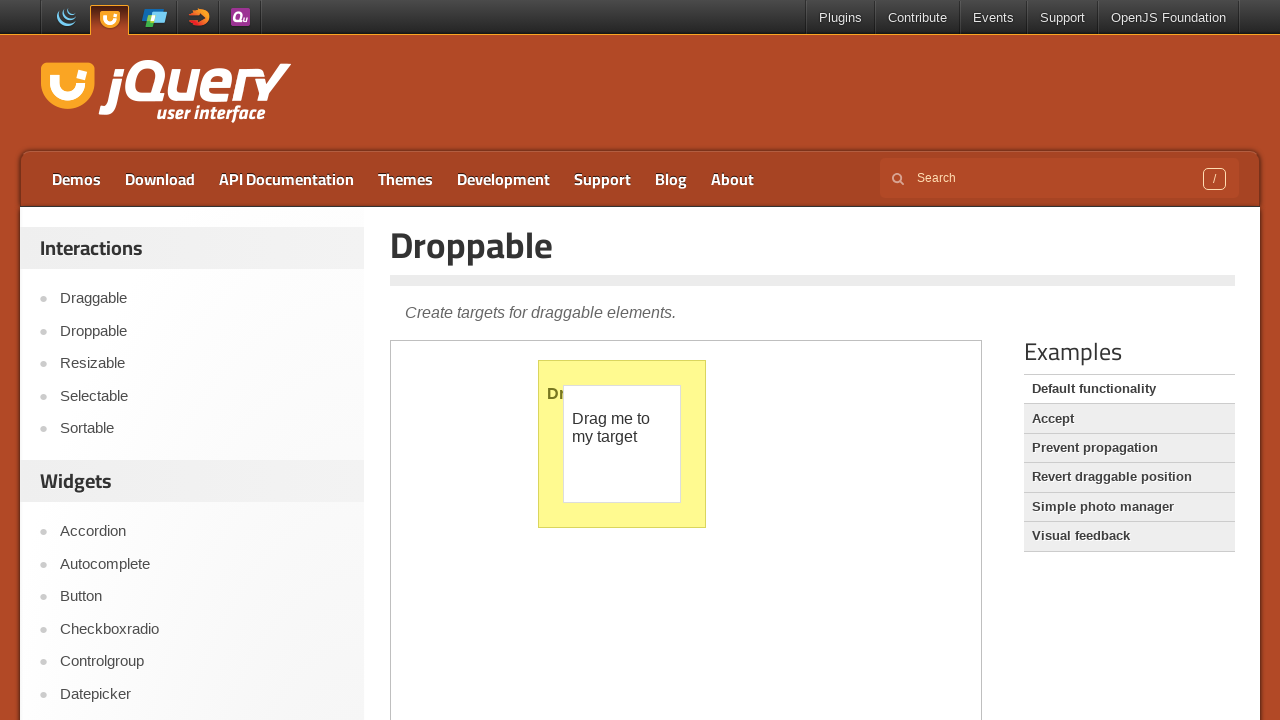

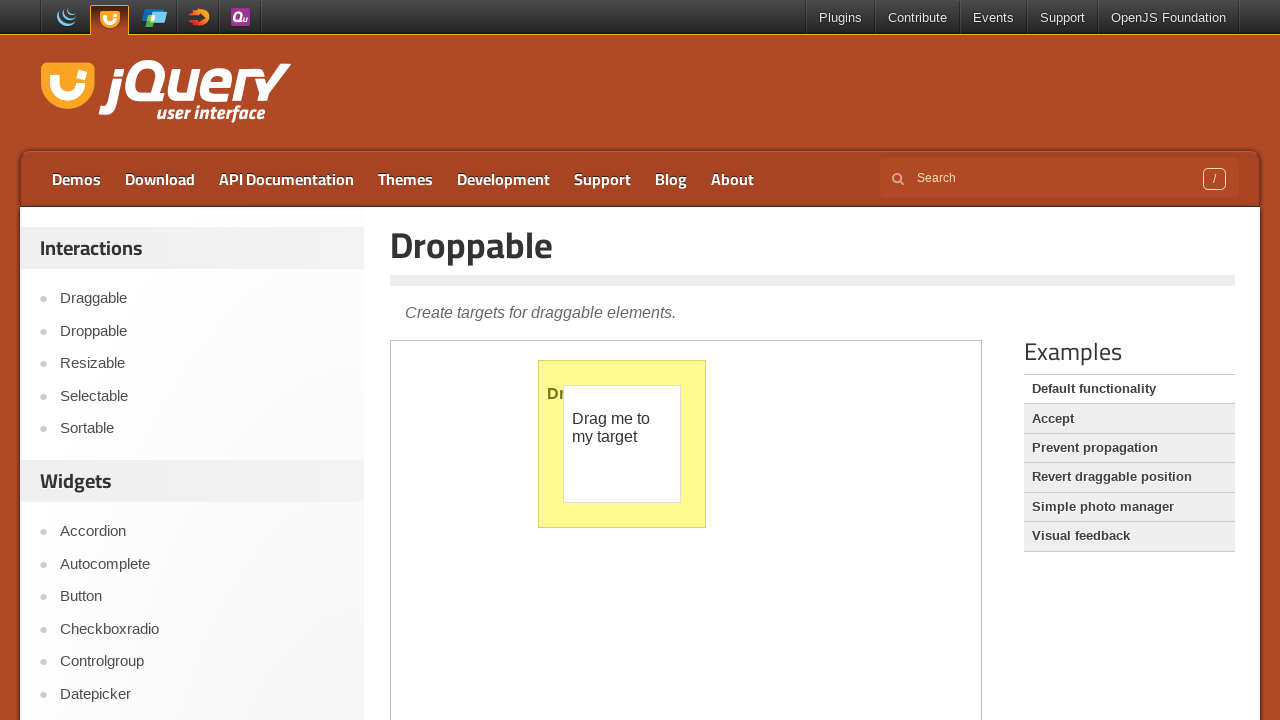